Tests student registration form by submitting firstName, lastName, phoneNumber, and gender fields and verifying success modal appears

Starting URL: https://demoqa.com/automation-practice-form

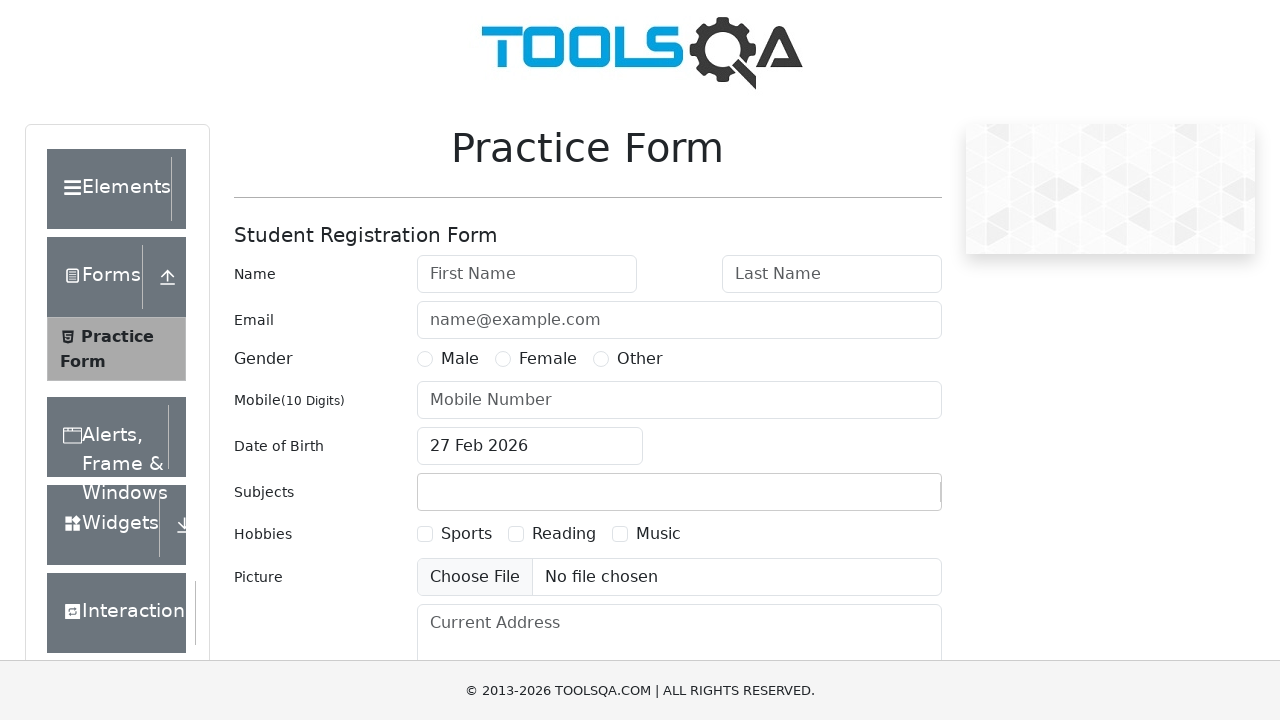

Filled first name field with 'John' on #firstName
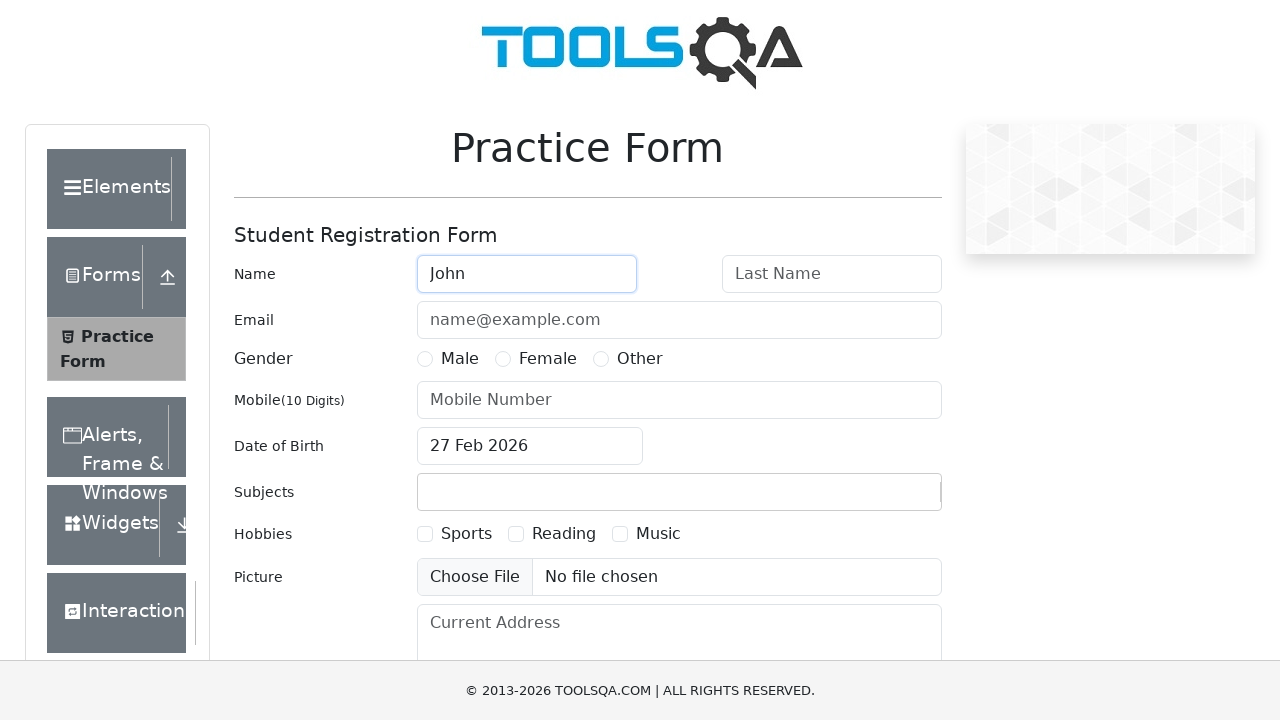

Filled last name field with 'Smith' on #lastName
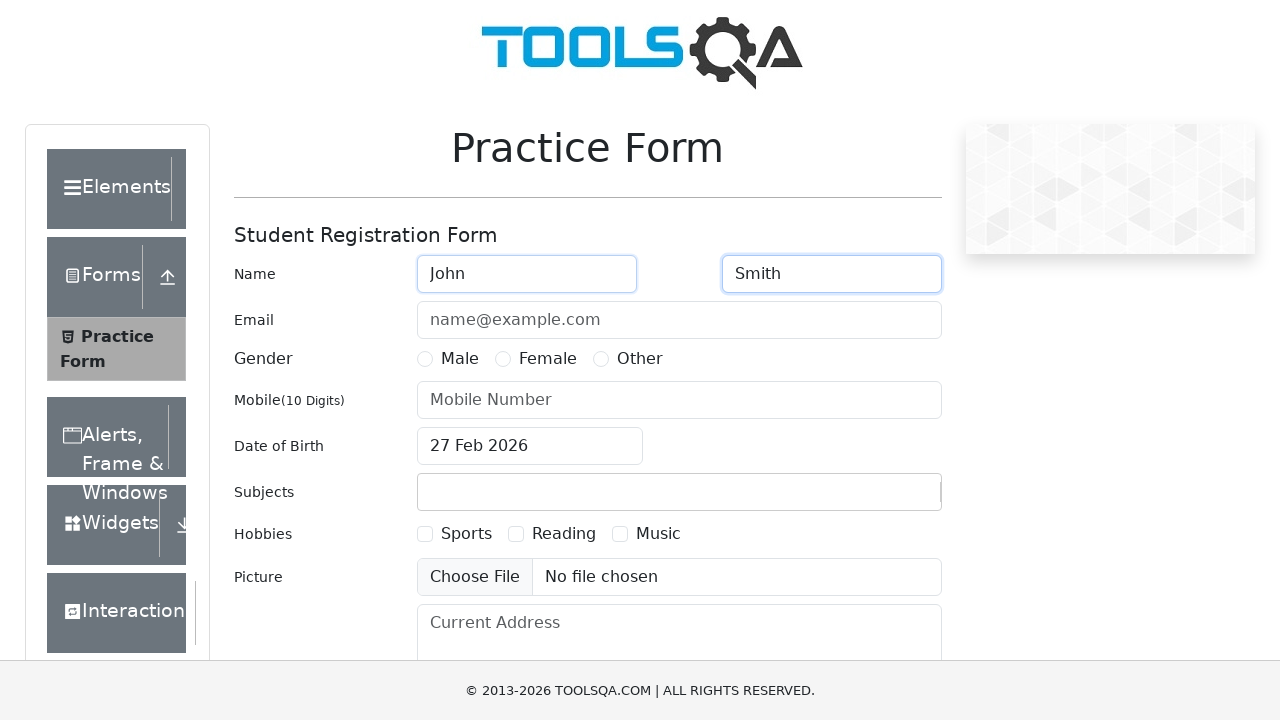

Filled phone number field with '1234569999' on #userNumber
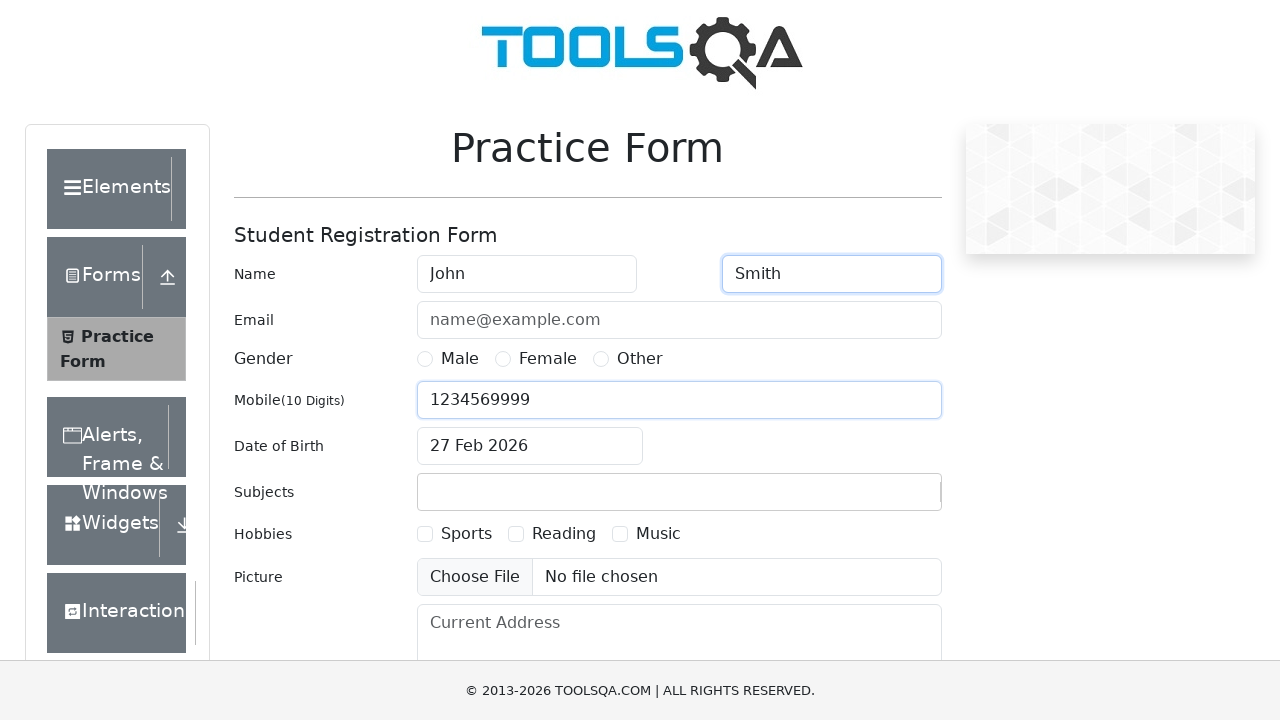

Selected Male gender option at (460, 359) on label[for='gender-radio-1']
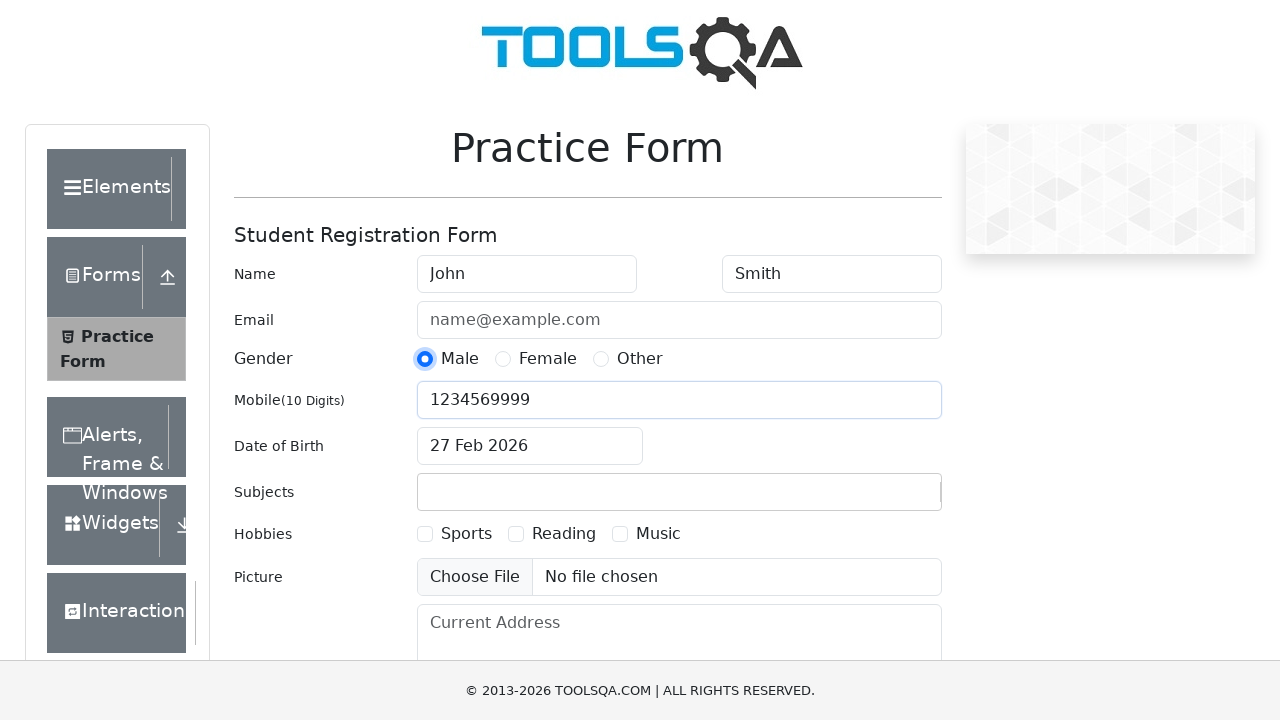

Clicked submit button via JavaScript
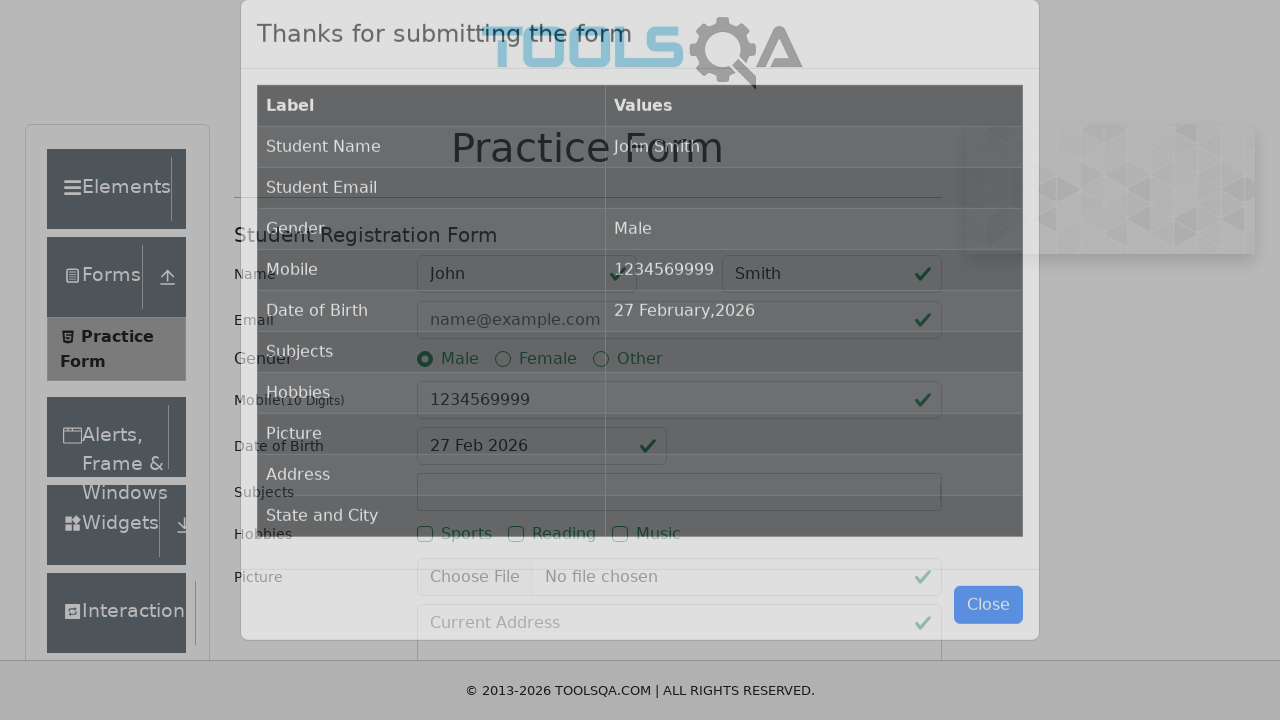

Success modal appeared confirming form submission
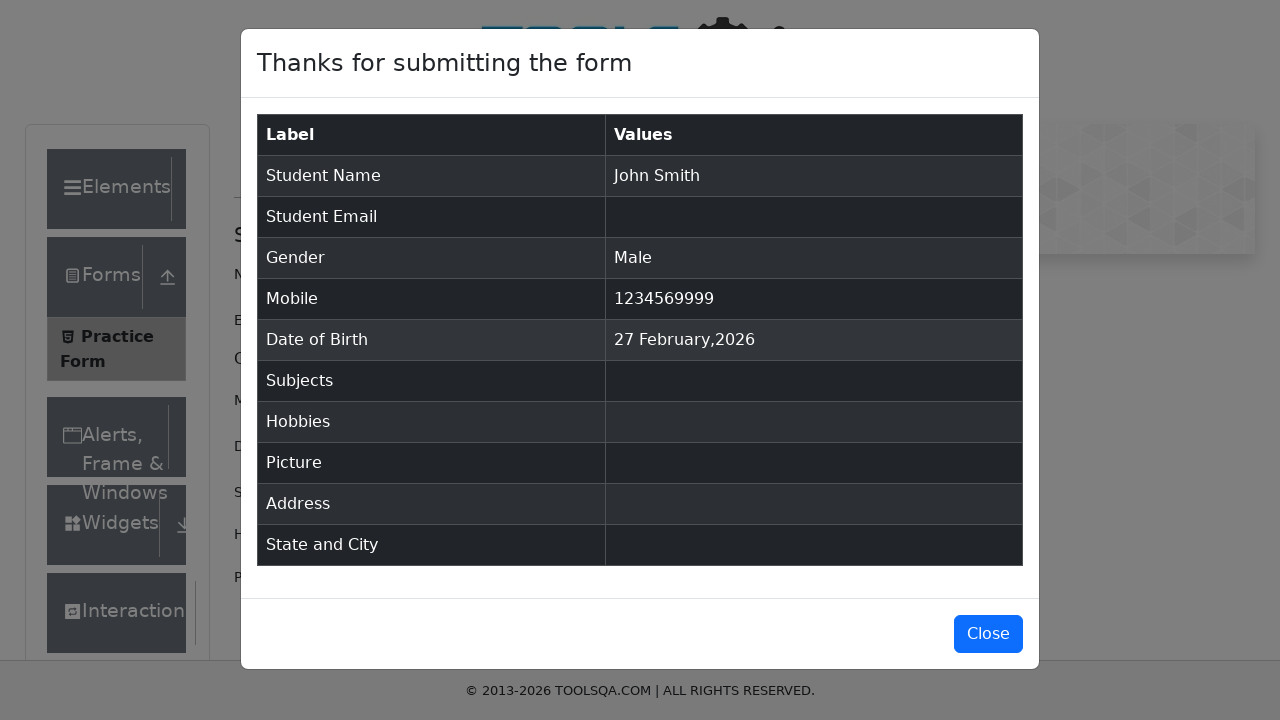

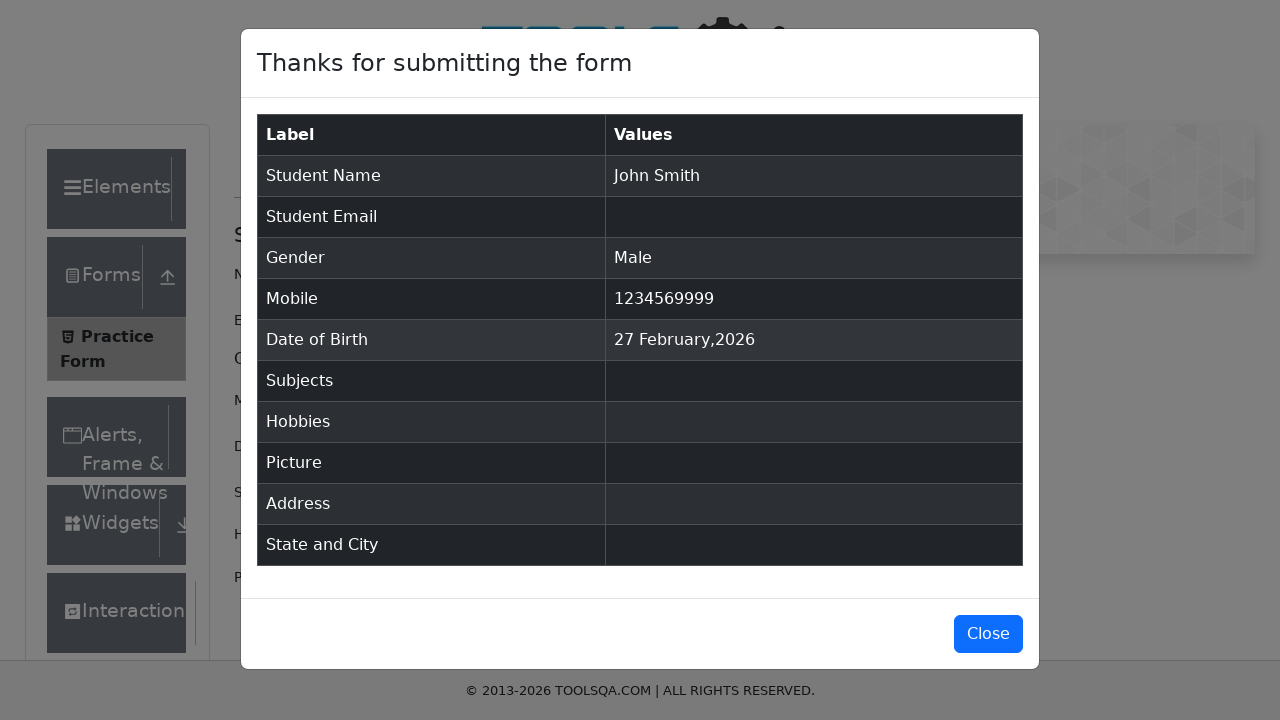